Tests clicking on the "Home" link on the jQuery Mobile forms disabled demo page using JavaScript execution

Starting URL: https://demos.jquerymobile.com/1.4.5/forms-disabled/

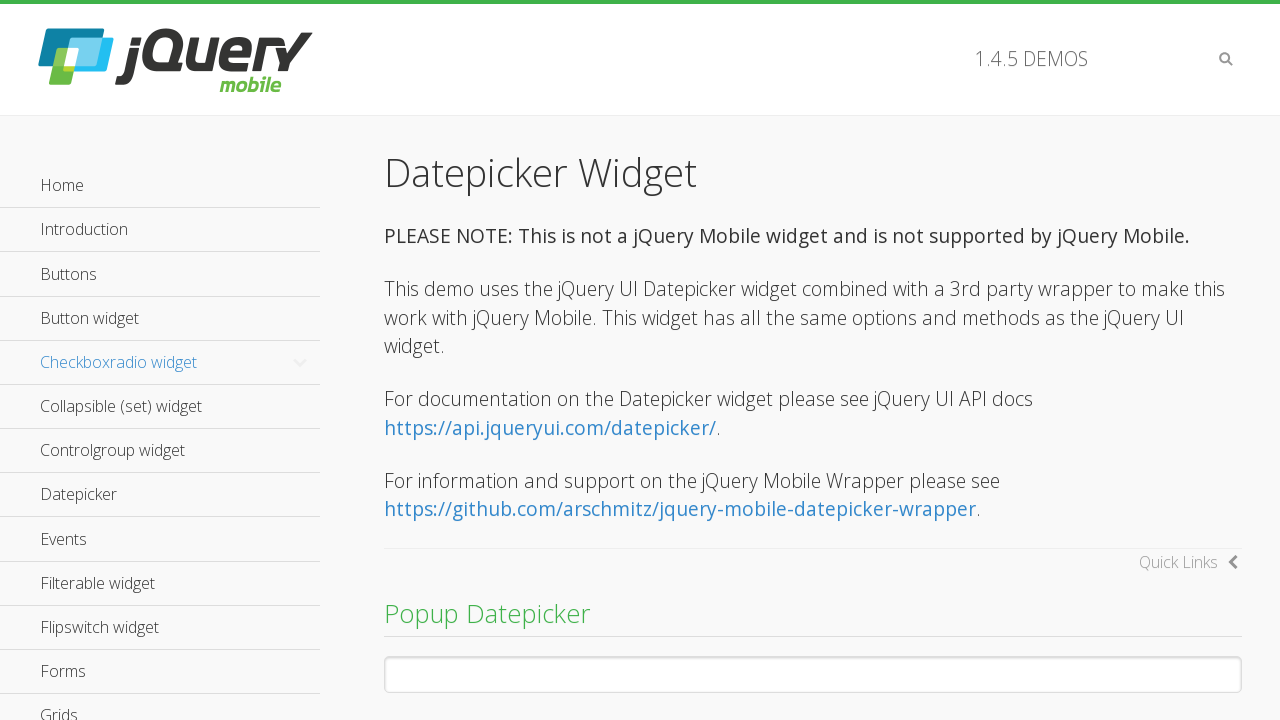

Navigated to jQuery Mobile forms disabled demo page
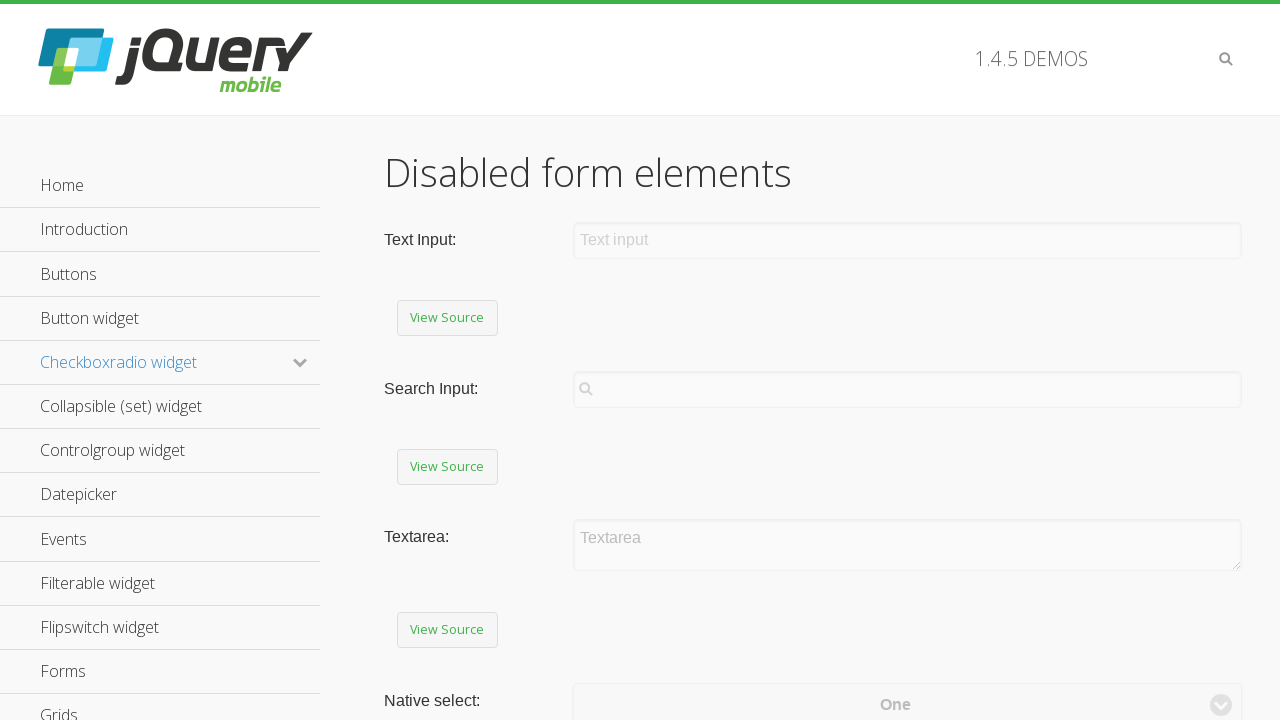

Clicked on the Home link at (160, 186) on text=Home
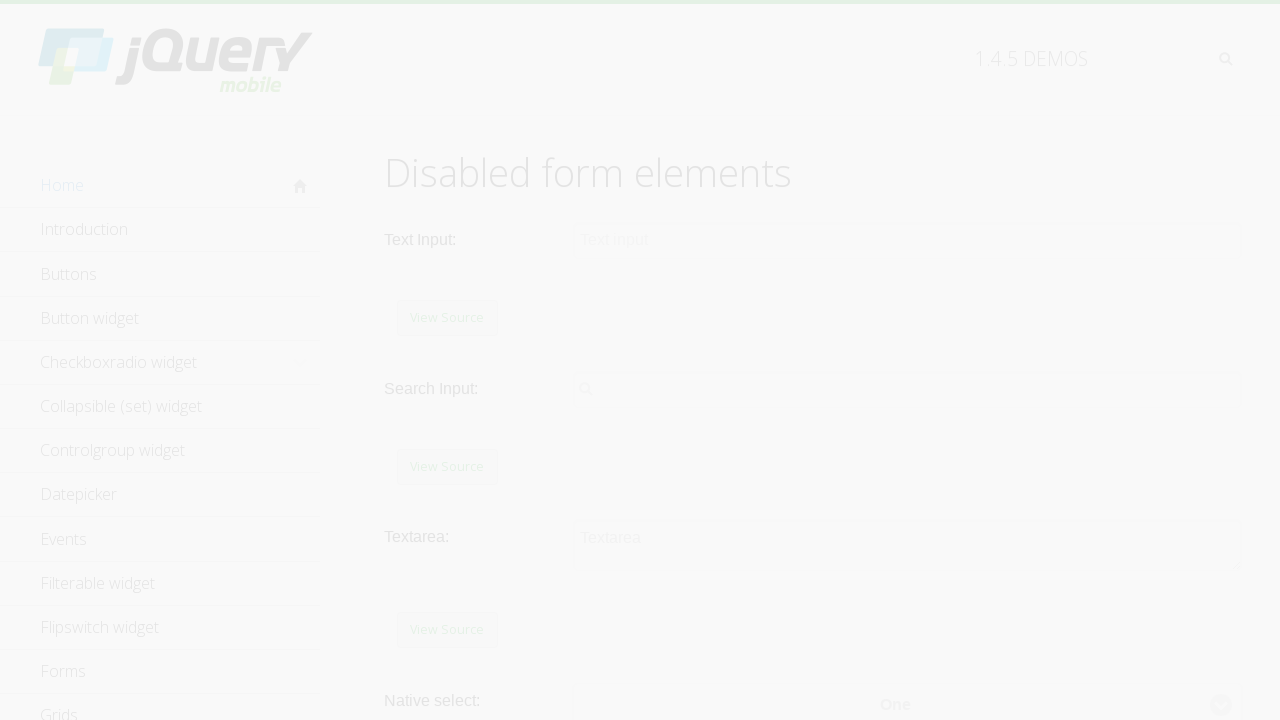

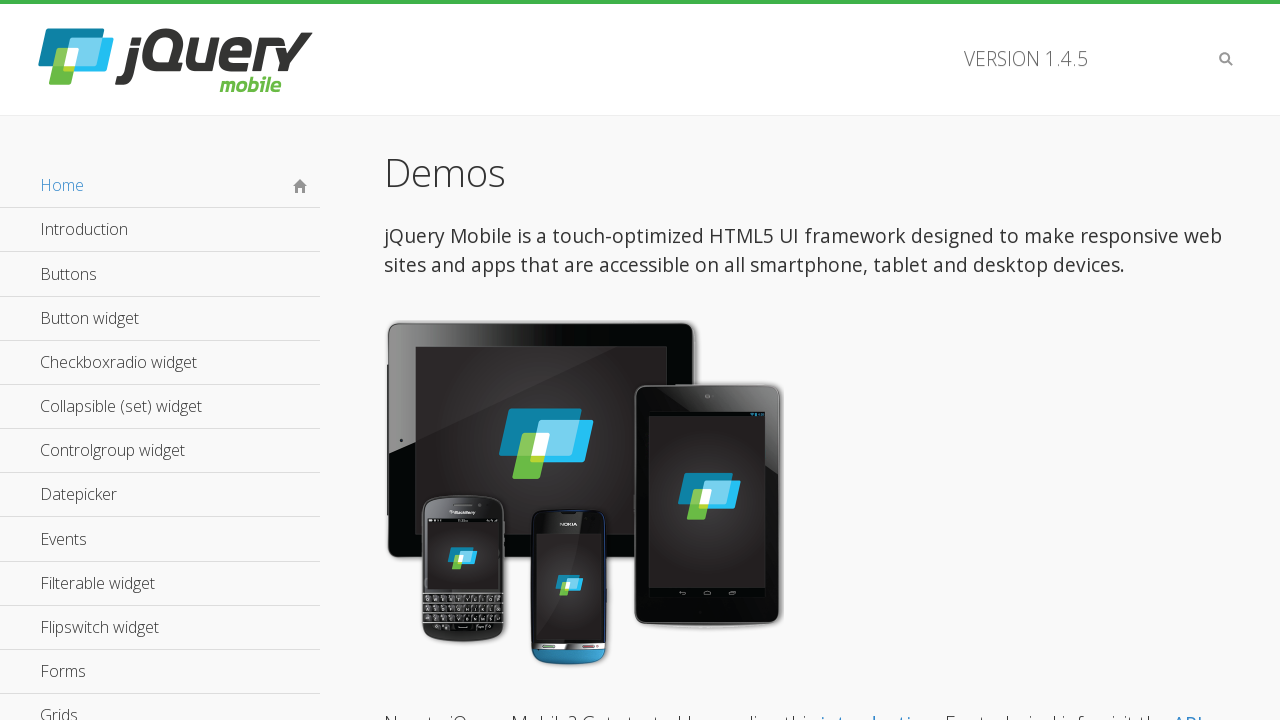